Tests JavaScript alert dialog handling by clicking a button that triggers an alert, then accepting, dismissing, and verifying alert text through multiple interactions.

Starting URL: http://testautomationpractice.blogspot.com/

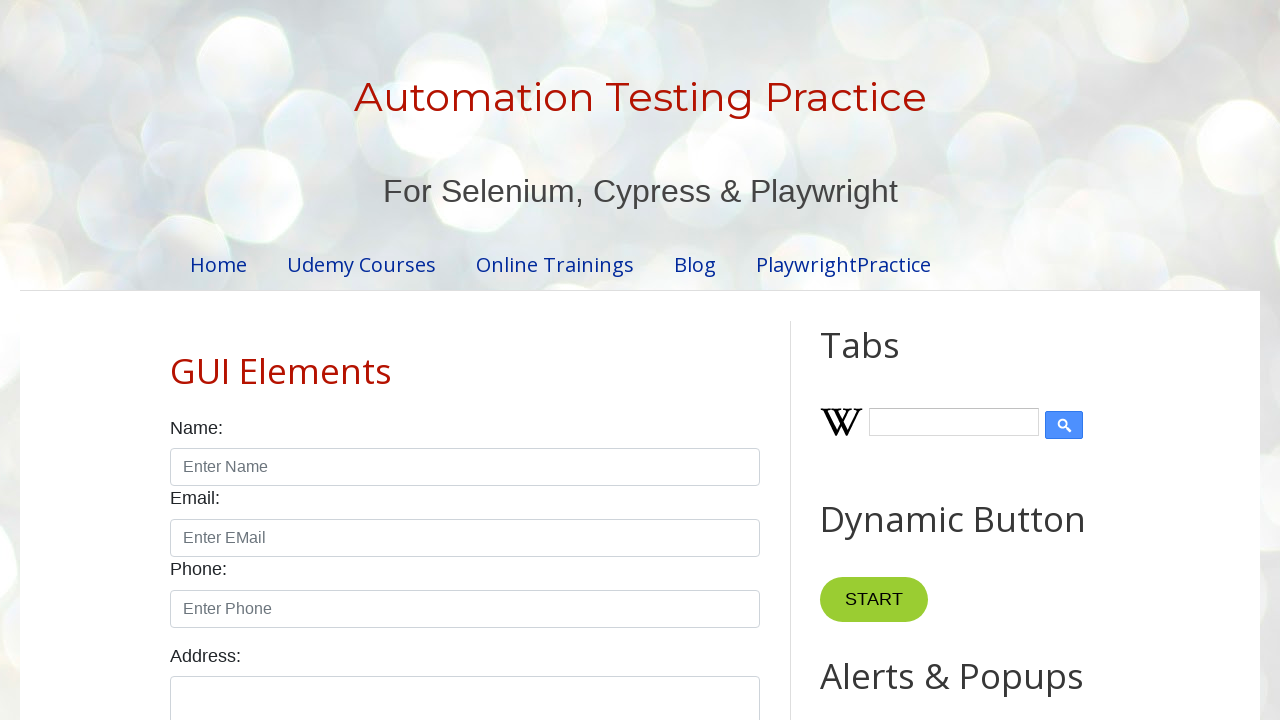

Clicked button to trigger first alert at (880, 361) on xpath=//button[@onclick='myFunction()']
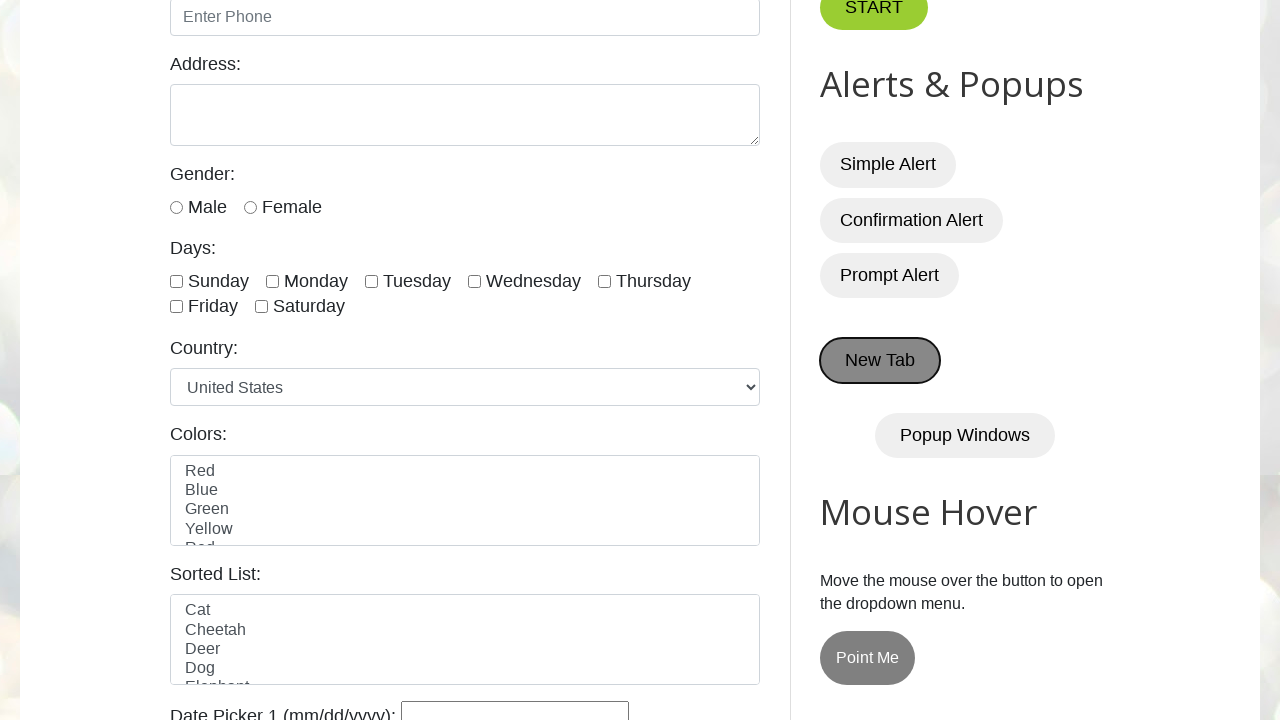

Set up dialog handler to accept alerts
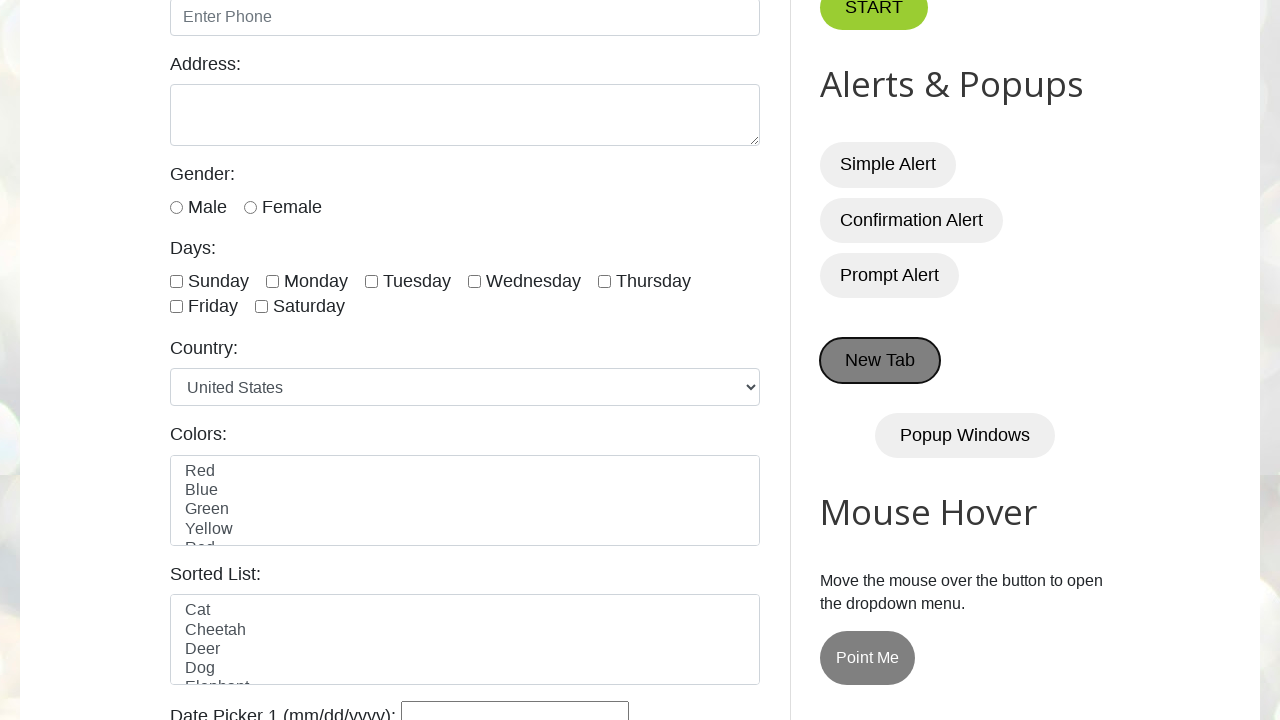

Waited for alert dialog to appear and be accepted
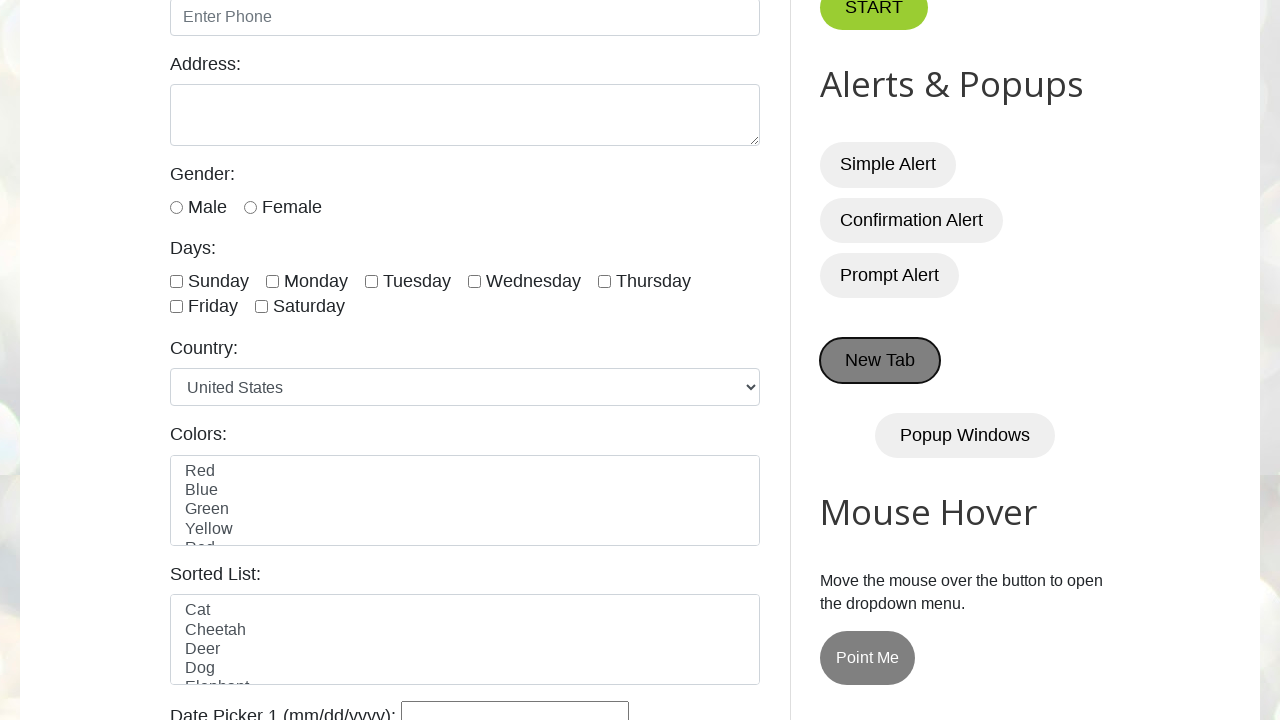

Clicked button to trigger second alert at (880, 361) on xpath=//button[@onclick='myFunction()']
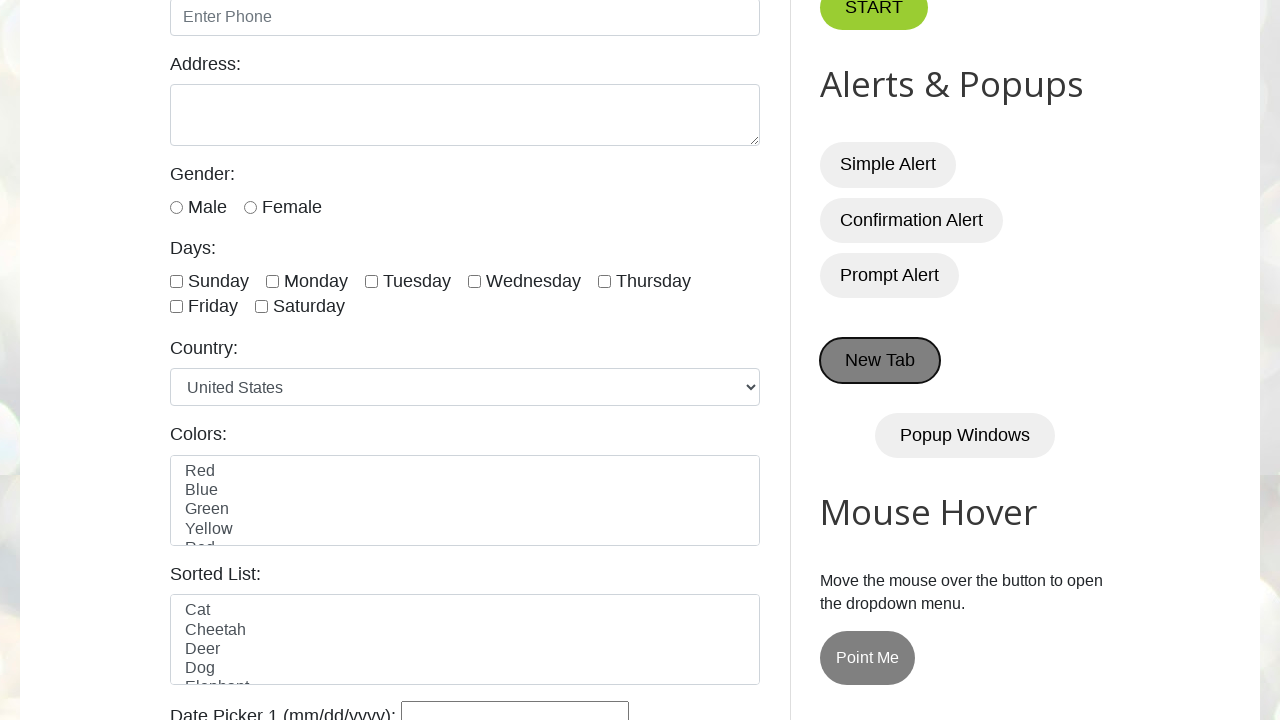

Set up dialog handler to dismiss next alert
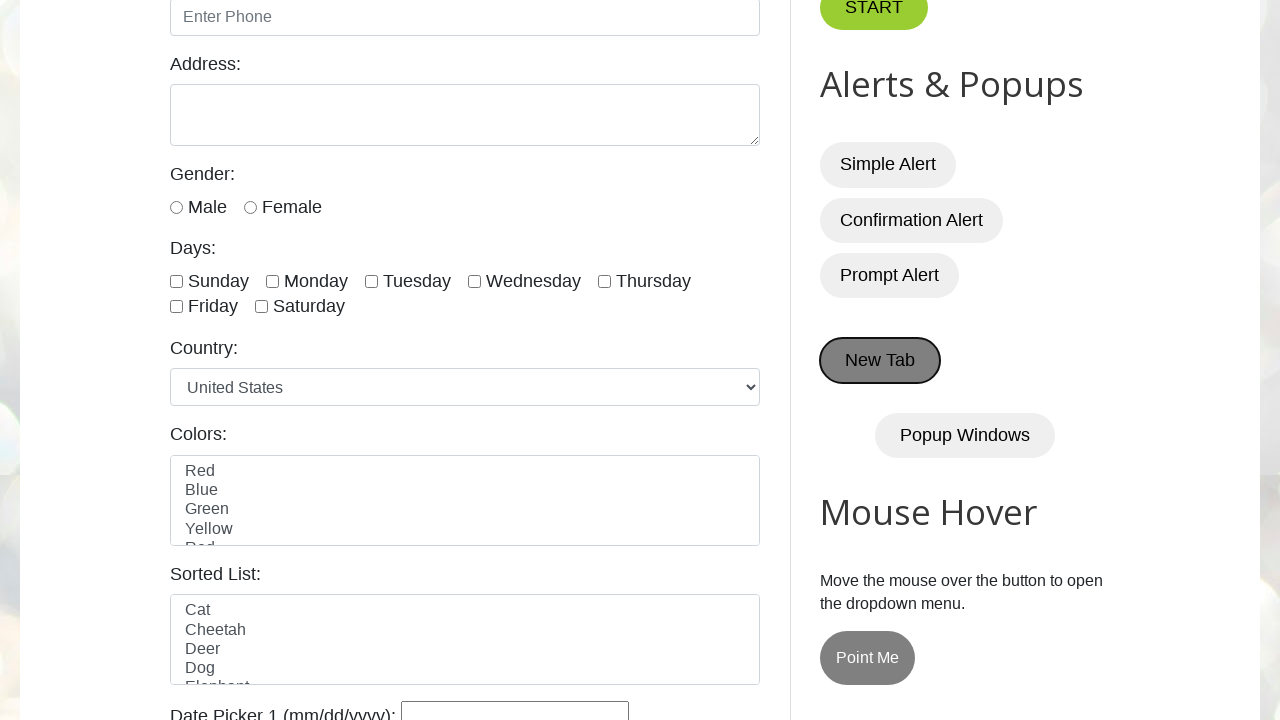

Waited for alert dialog to appear and be dismissed
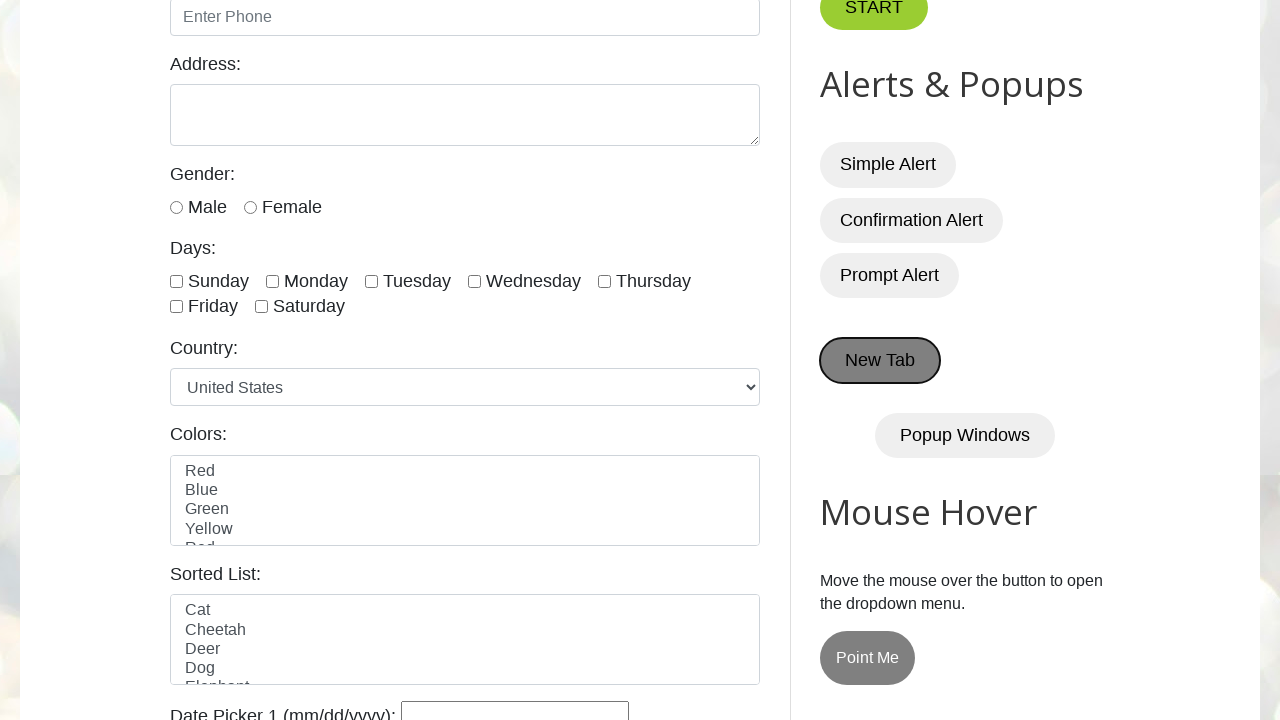

Clicked button to trigger third alert at (880, 361) on xpath=//button[@onclick='myFunction()']
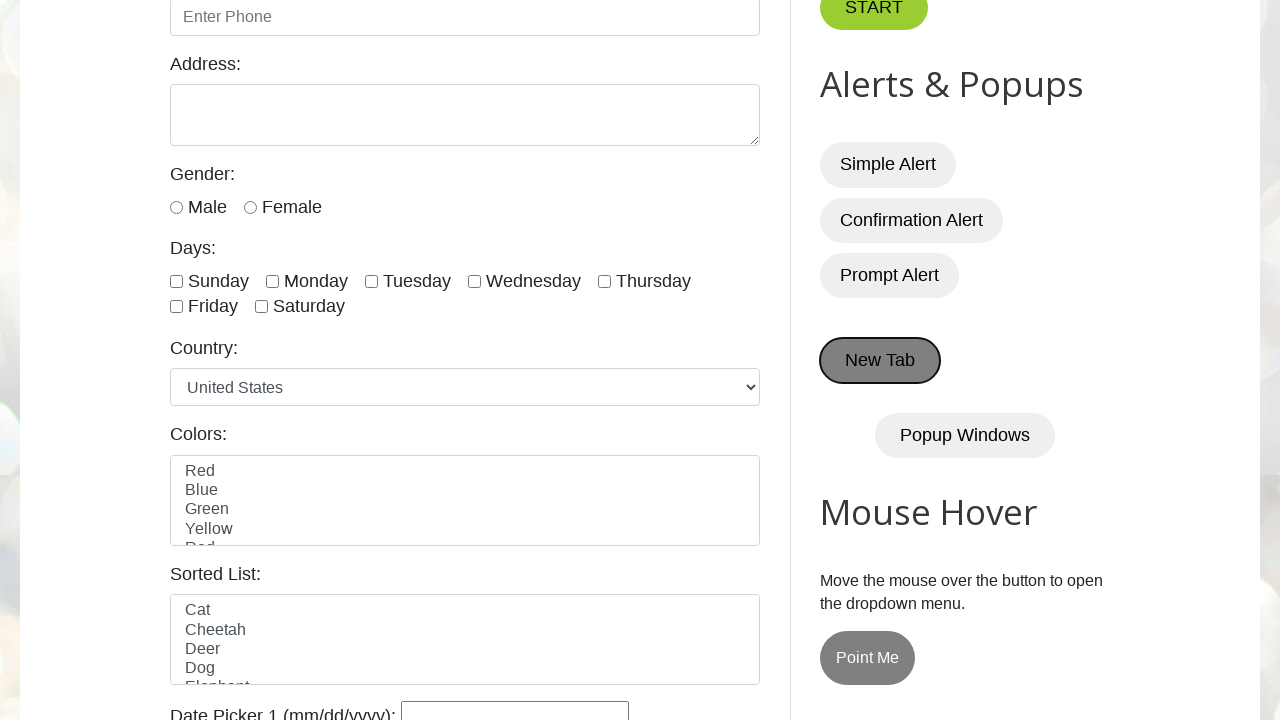

Set up dialog handler to verify alert text and accept
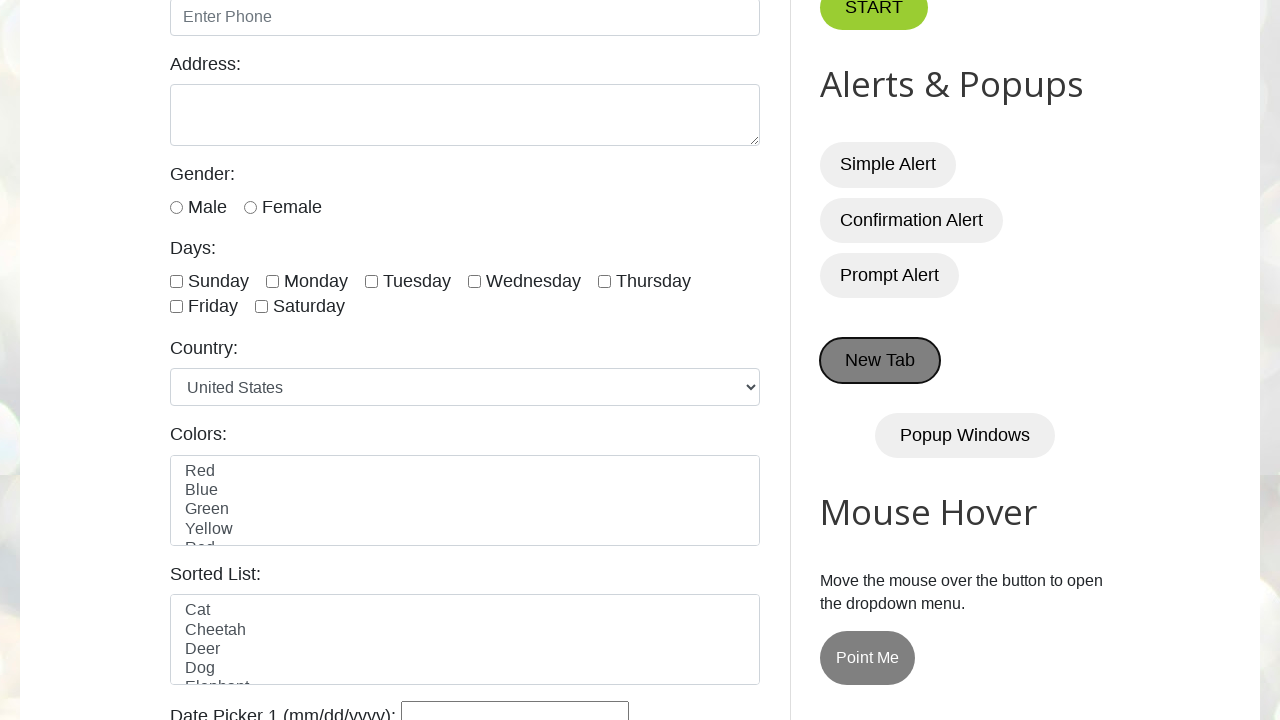

Waited for alert dialog, verified text 'Press a button!', and accepted
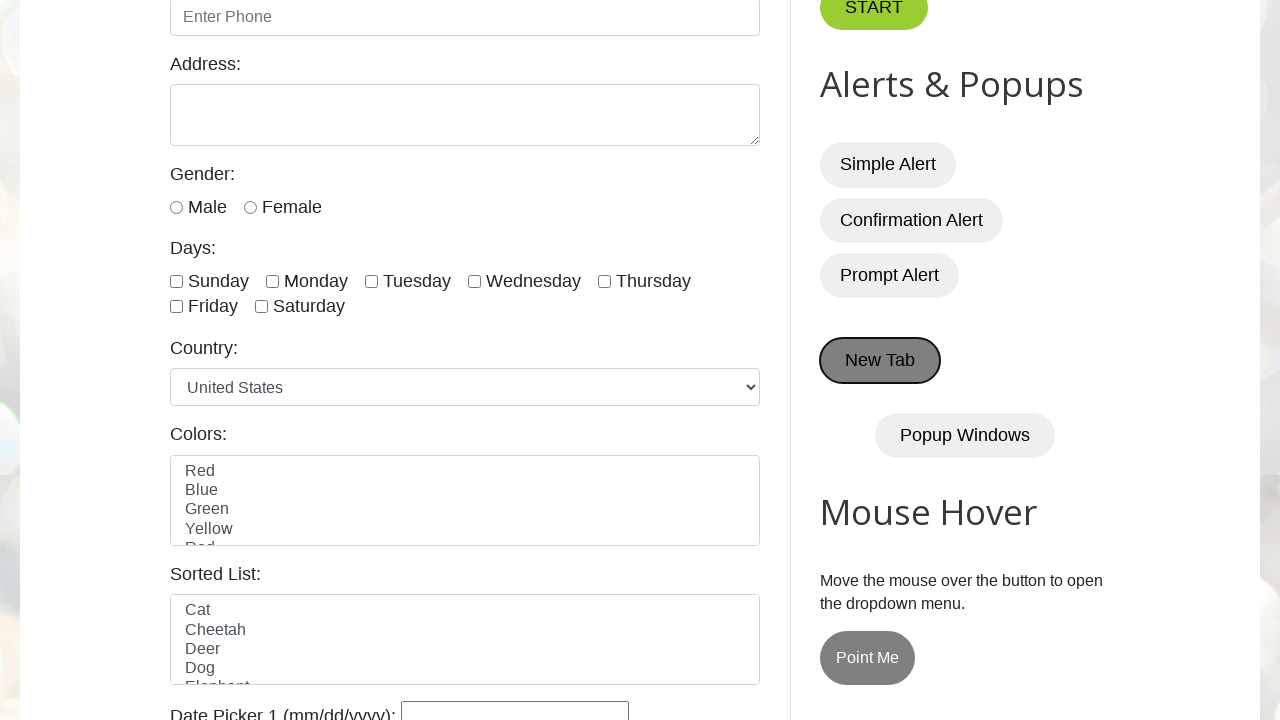

Clicked button to trigger fourth alert at (880, 361) on xpath=//button[@onclick='myFunction()']
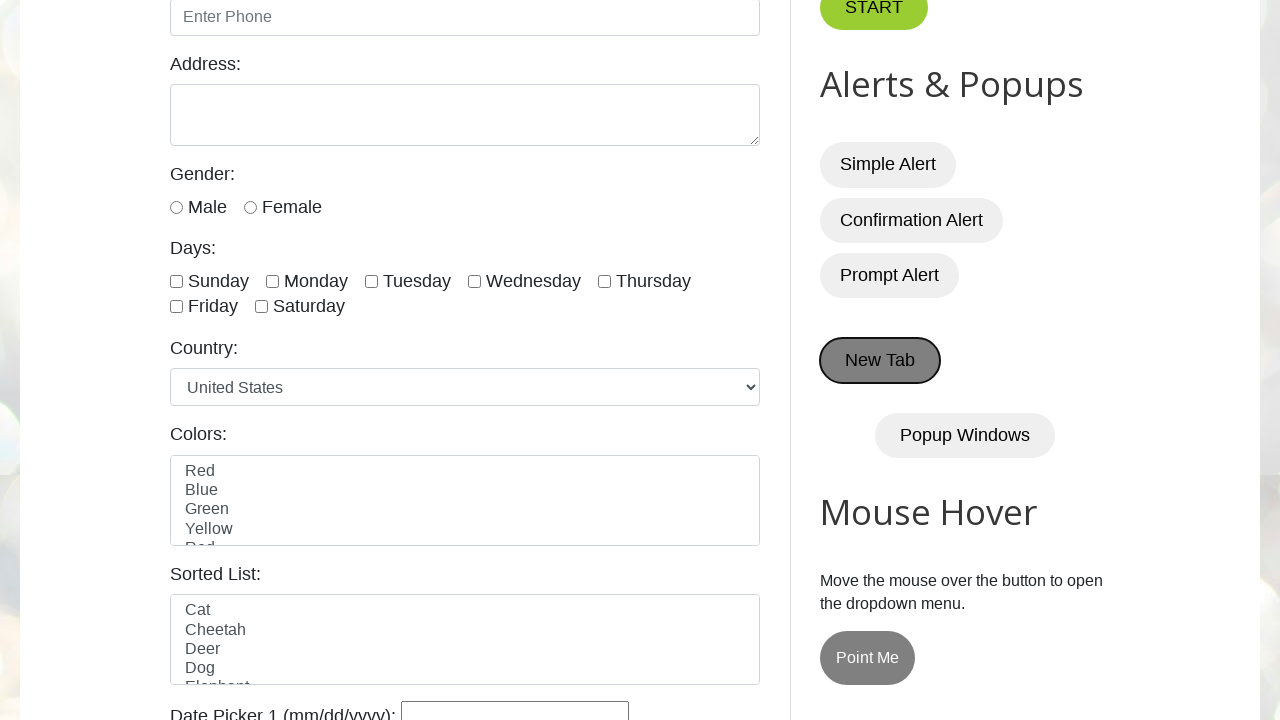

Set up dialog handler to accept final alert
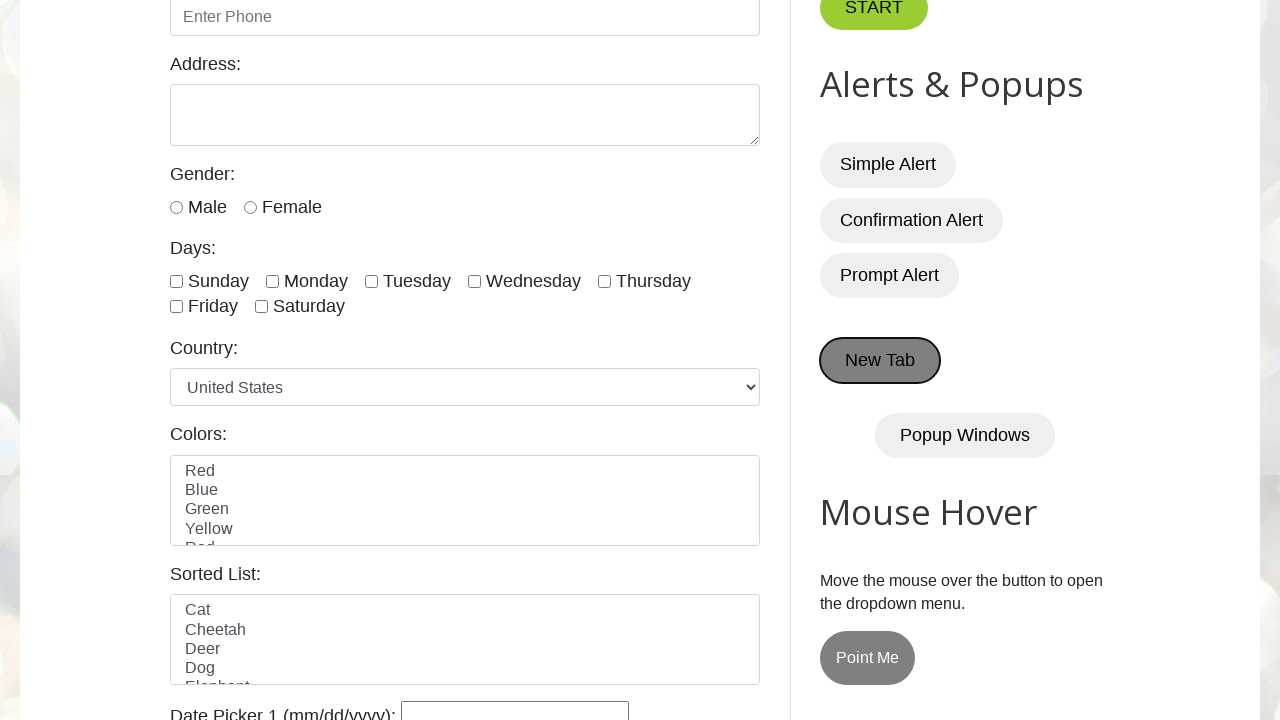

Waited for final alert dialog to appear and be accepted
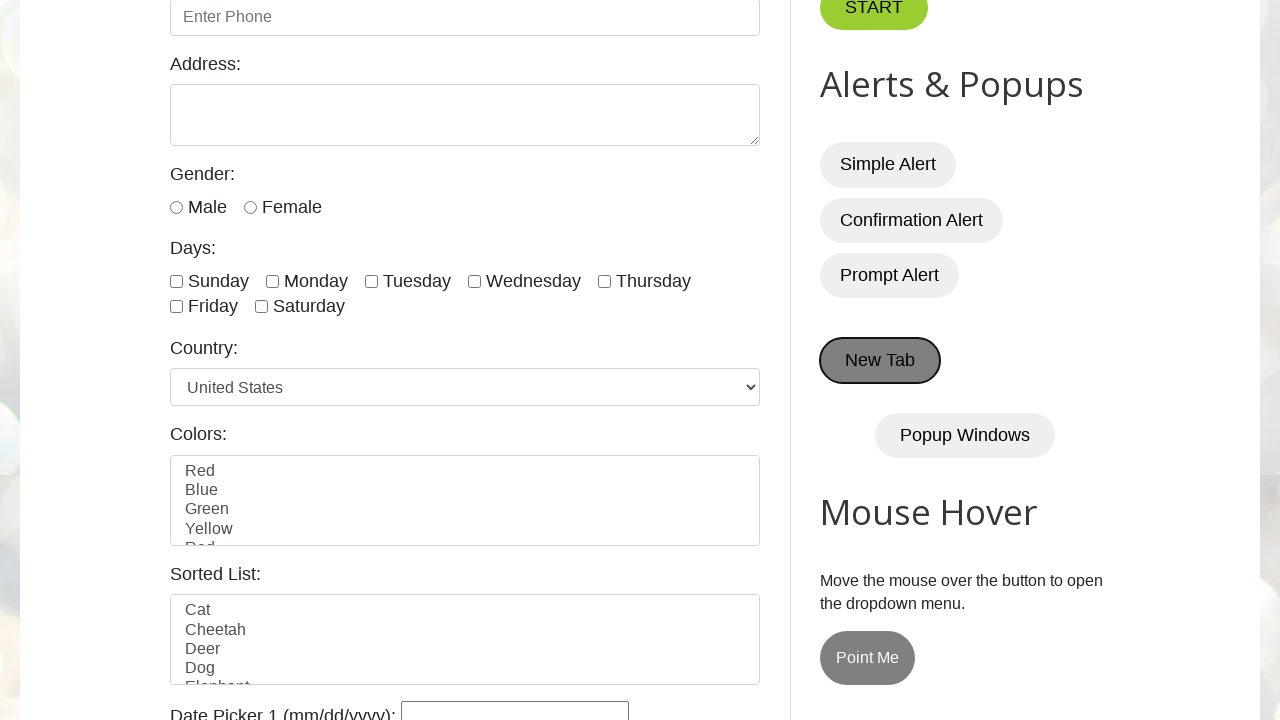

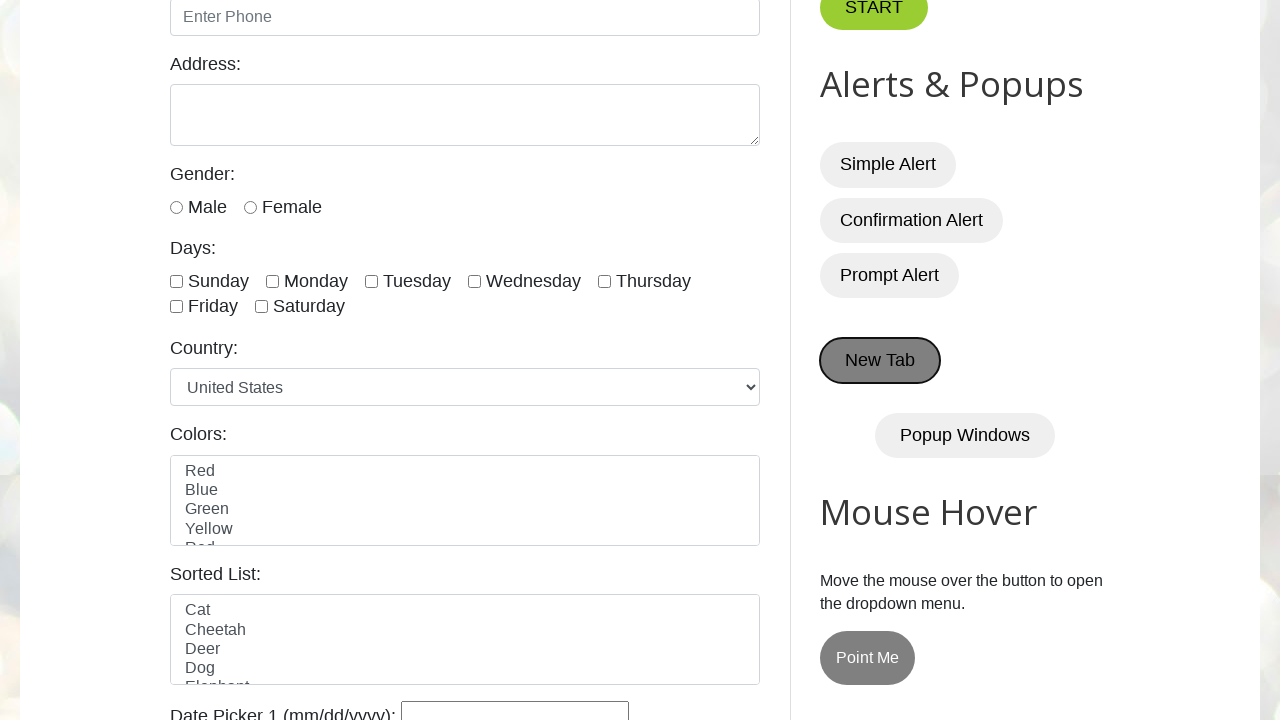